Tests page scrolling functionality by scrolling to different elements on a page with large content

Starting URL: https://practice.cydeo.com/large

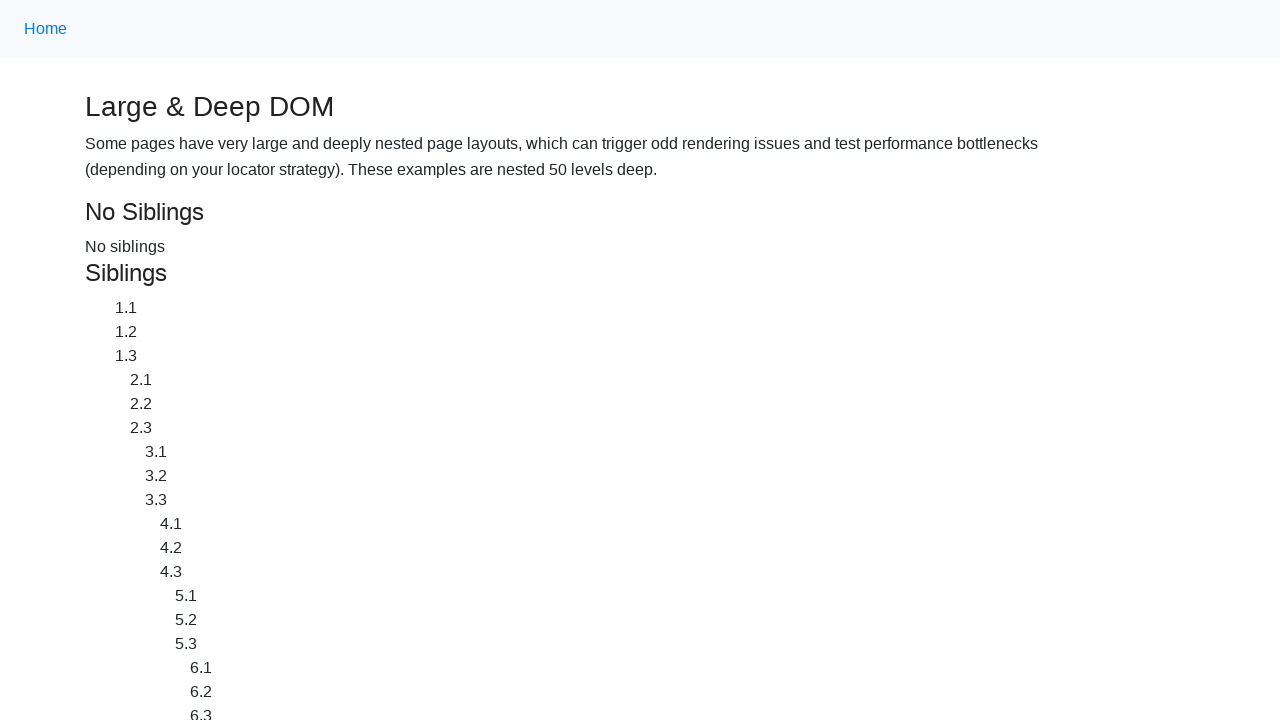

Located CYDEO link element
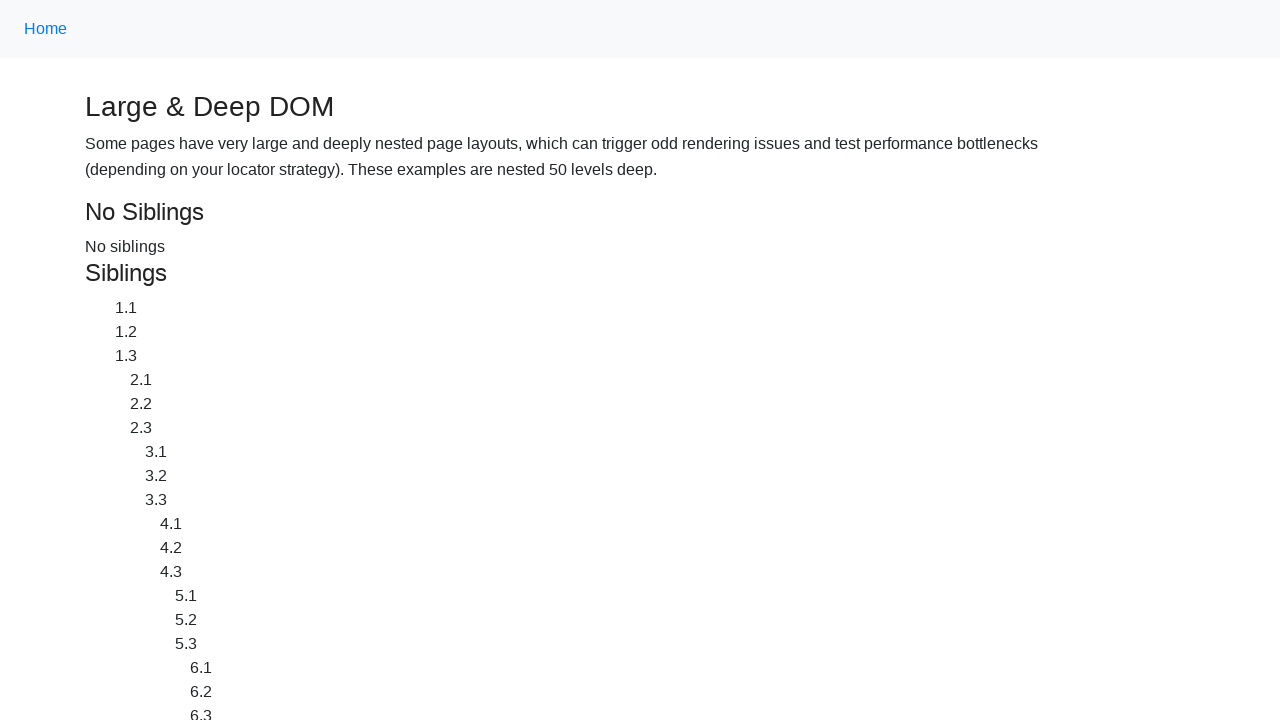

Located Home link element
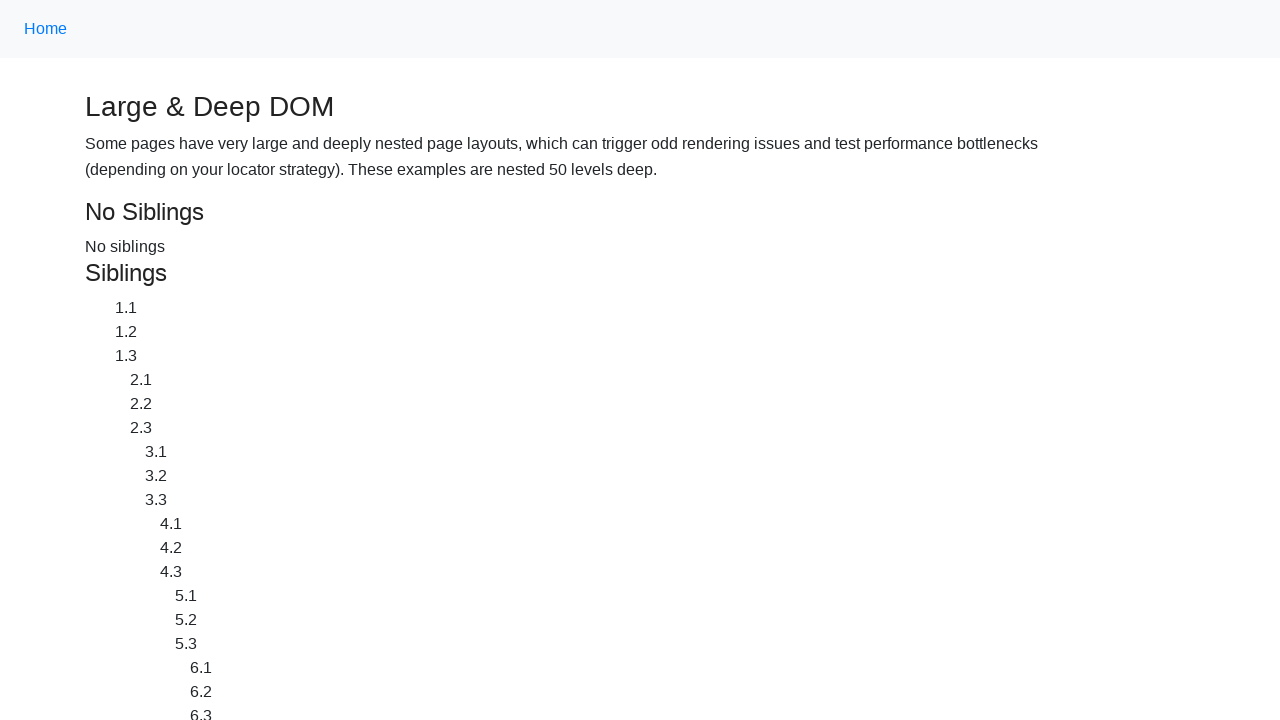

Scrolled down to CYDEO link
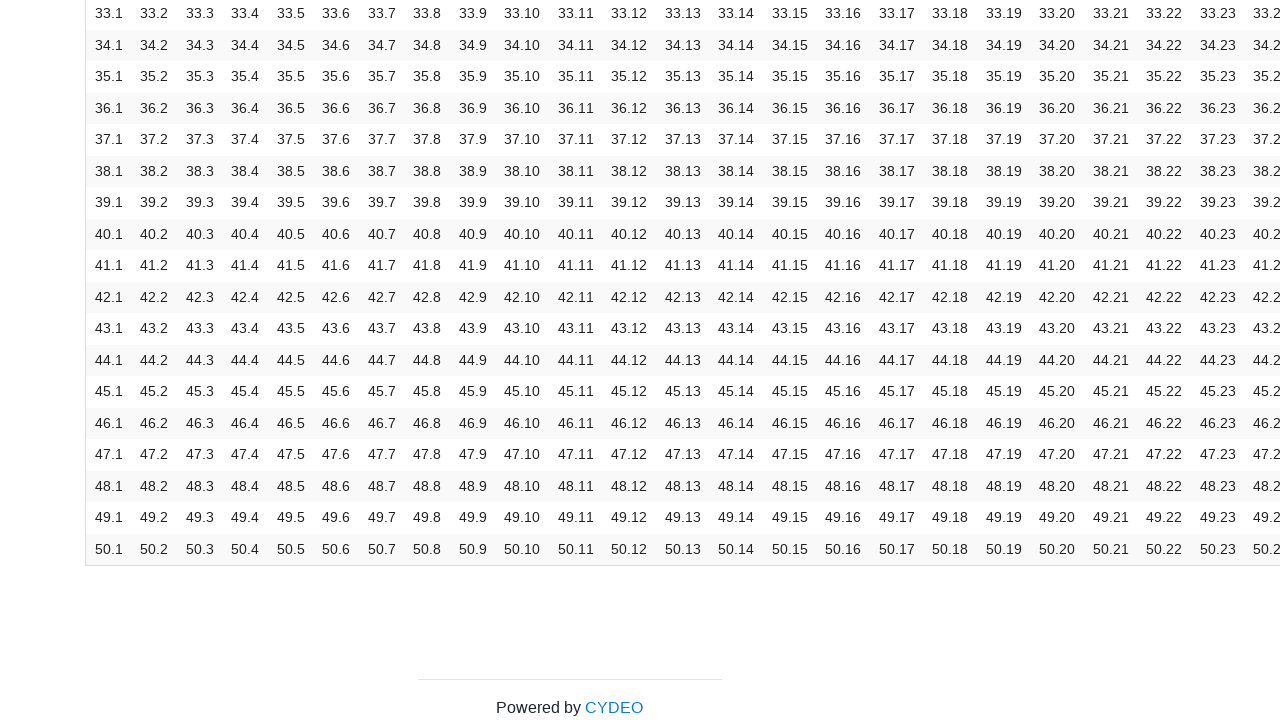

Scrolled up to Home link
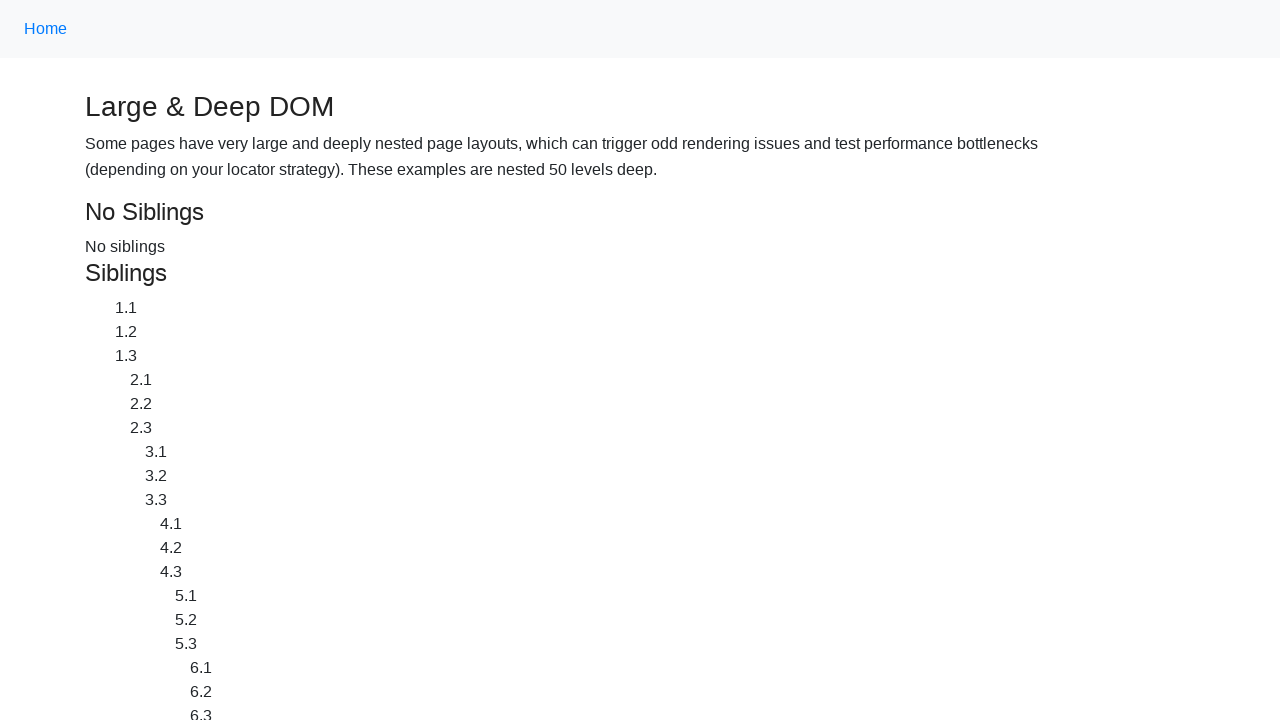

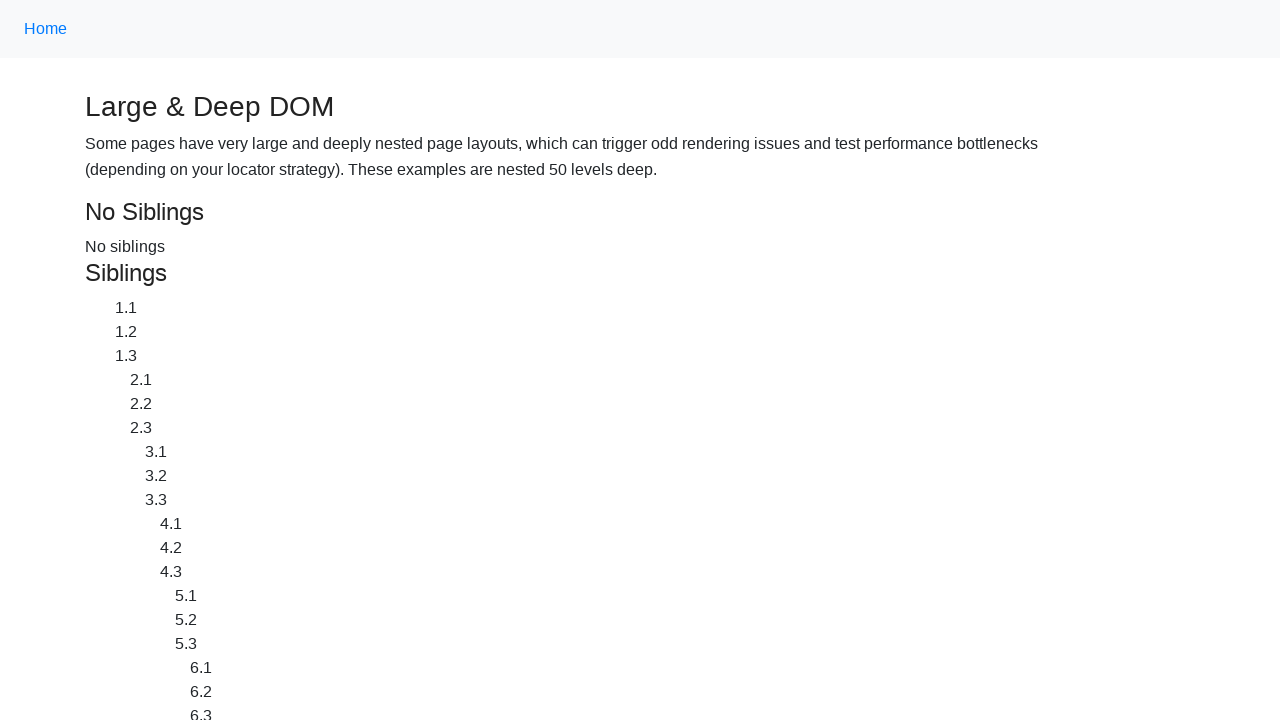